Tests dropdown selection functionality by navigating to a dropdown page and selecting an option by value

Starting URL: http://the-internet.herokuapp.com/dropdown

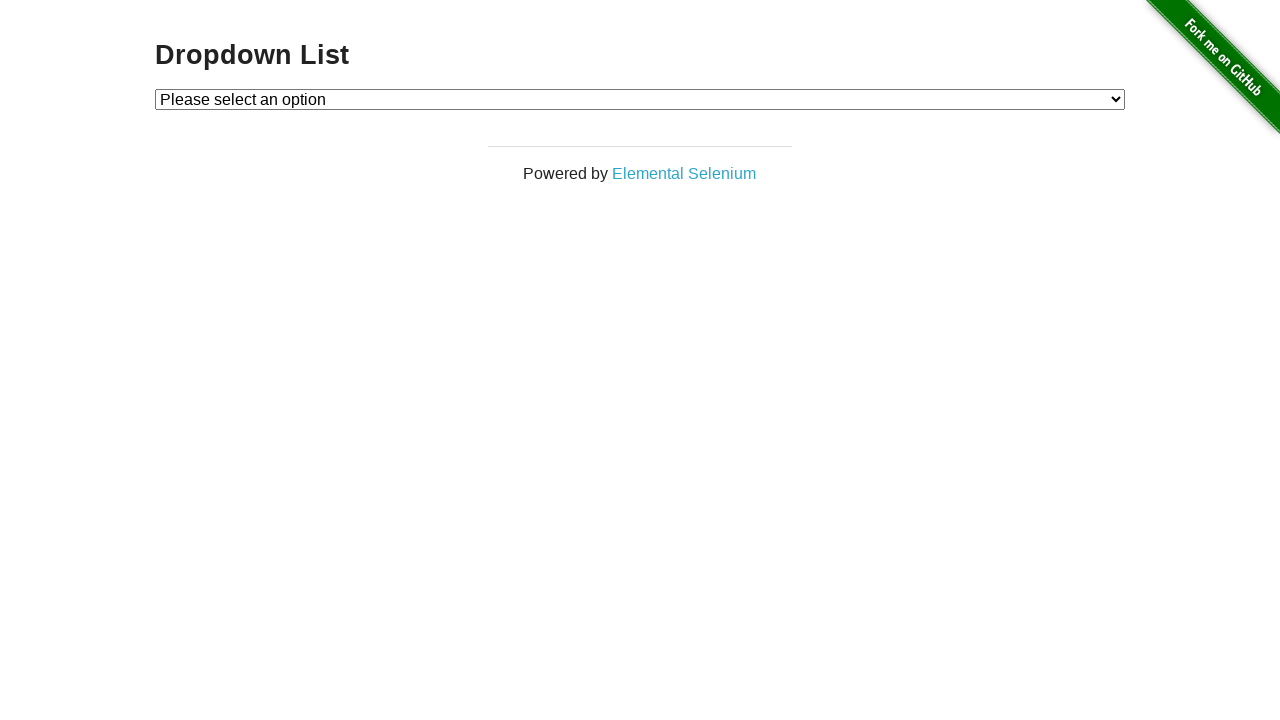

Navigated to dropdown page
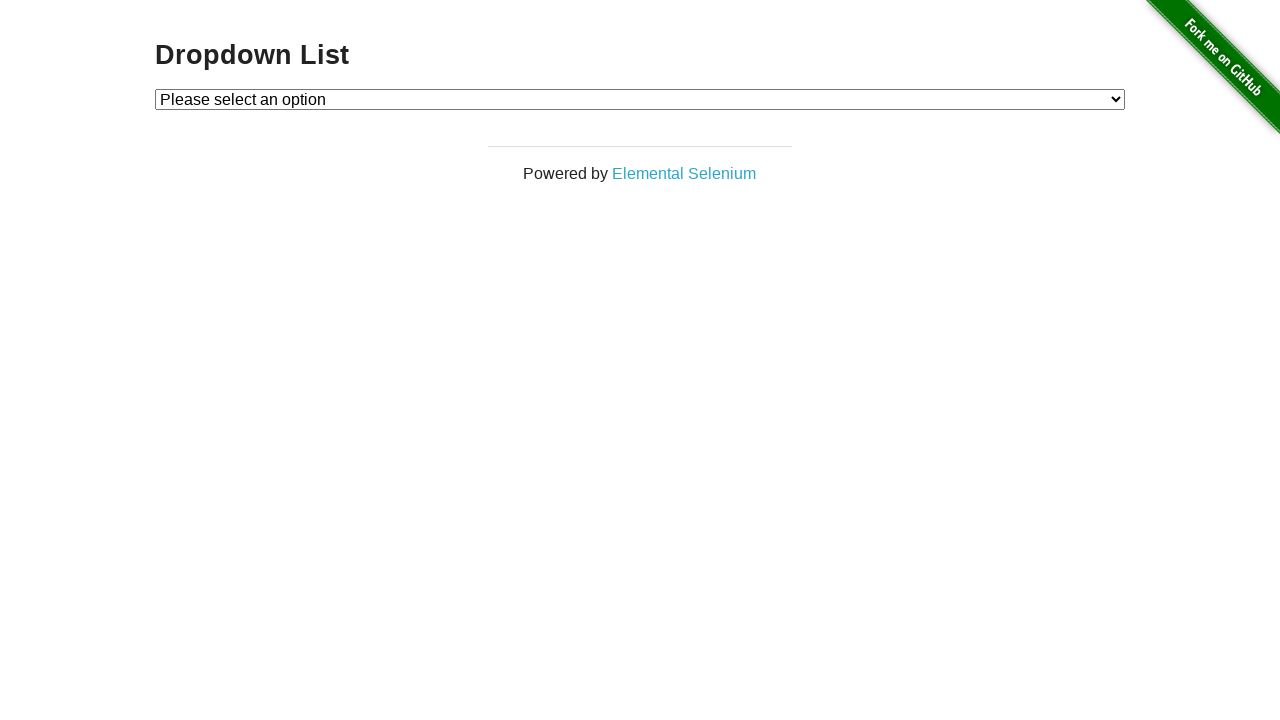

Selected option with value '2' from the dropdown on #dropdown
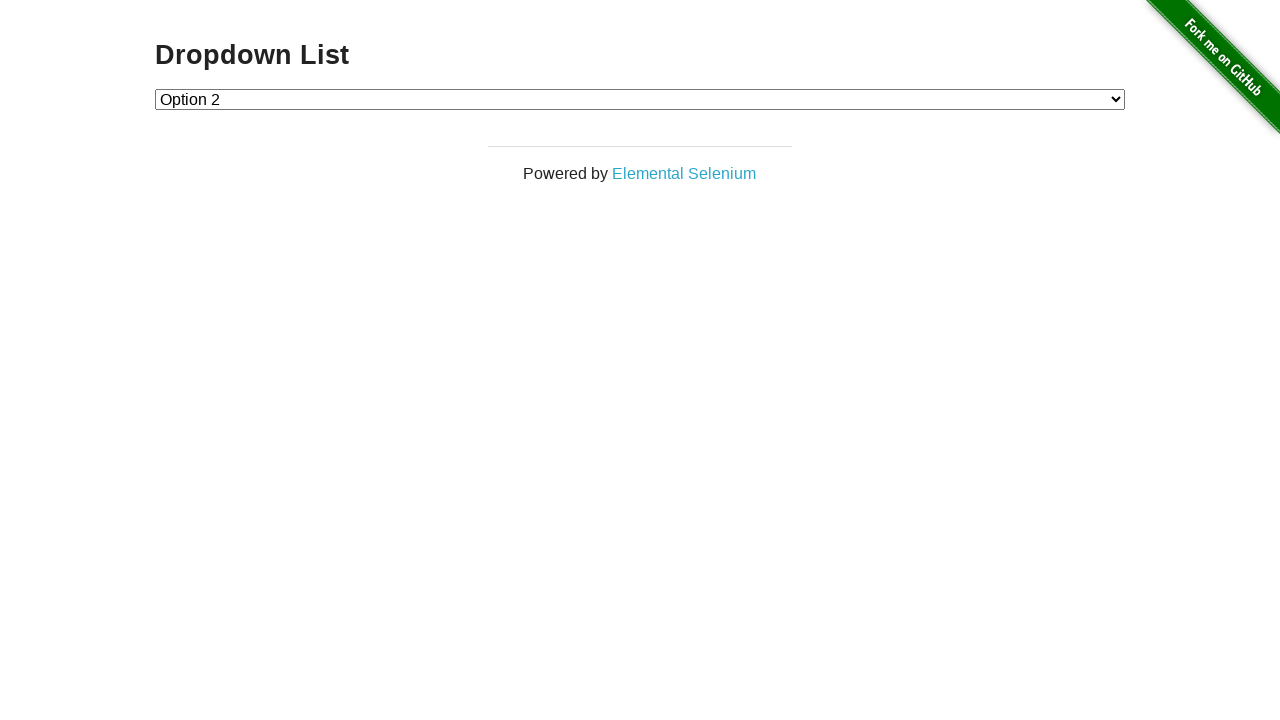

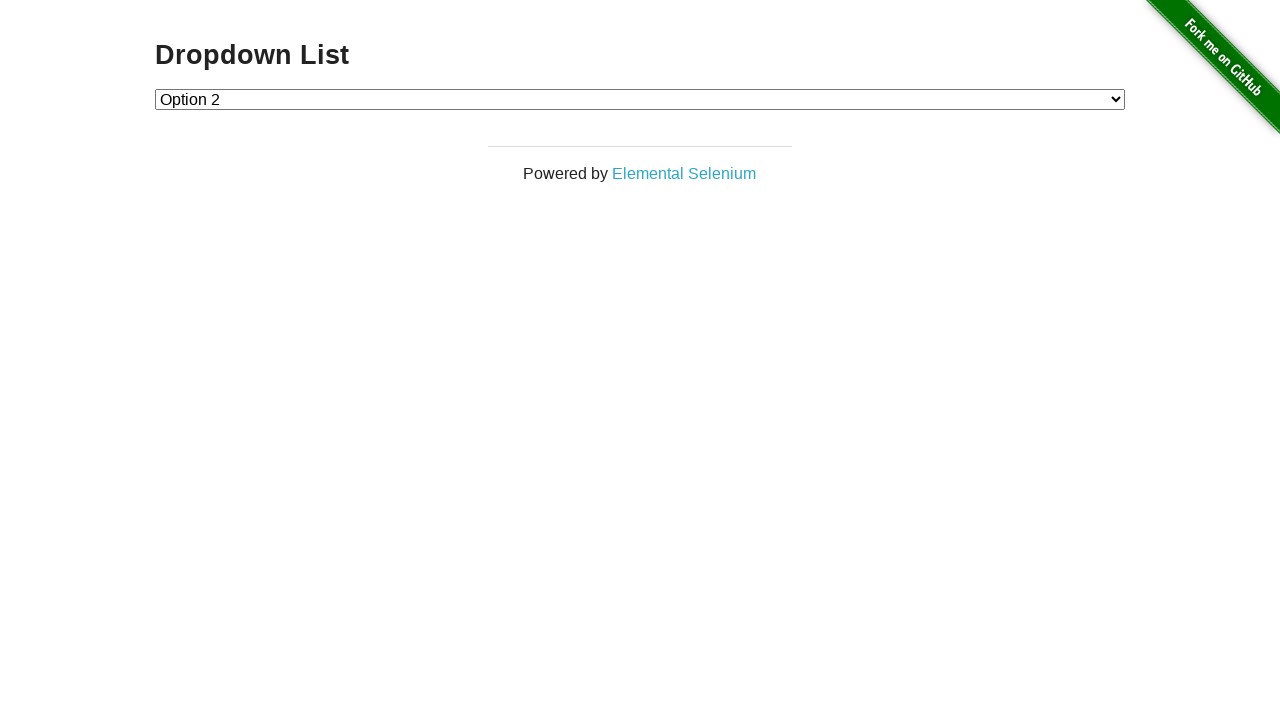